Tests search functionality on an Estonian environmental information portal by entering a species name (Estonian and Latin) into the search field and submitting the search.

Starting URL: https://infoleht.keskkonnainfo.ee/artikkel/1389049207

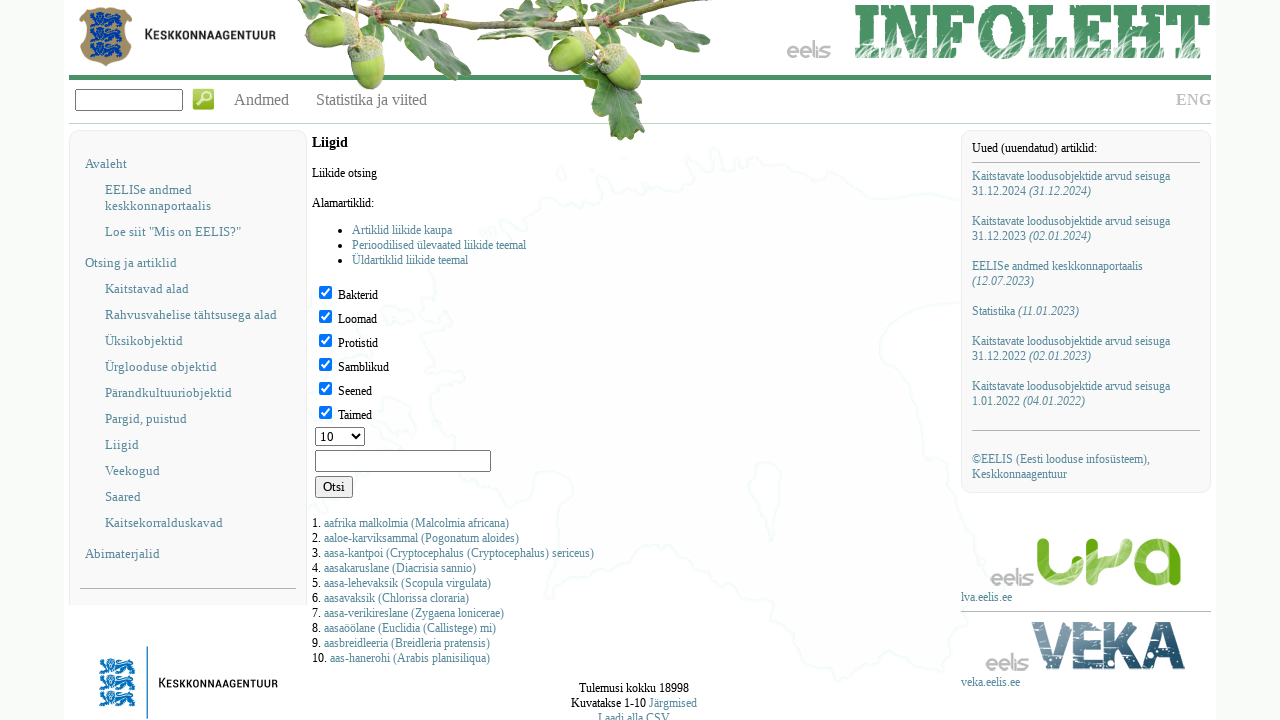

Waited for search input field '#otsi' to be present
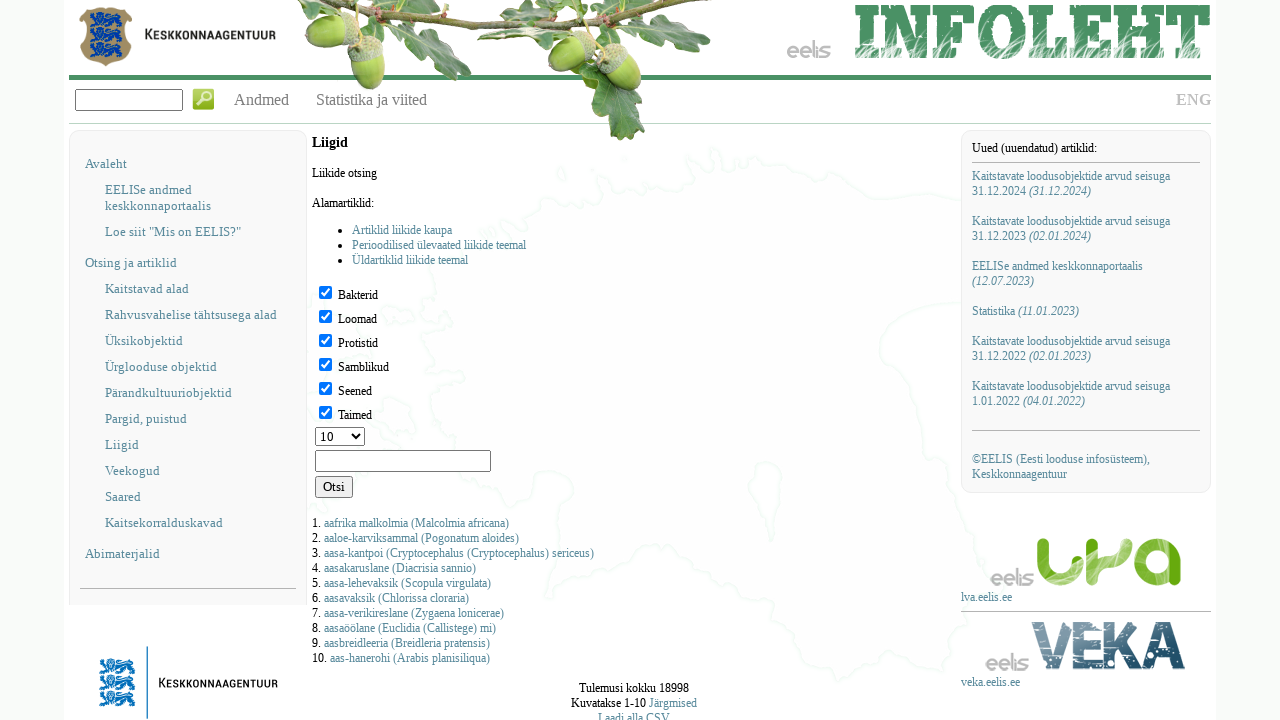

Filled search field with 'Pruunkaru (Ursus arctos)' on #otsi
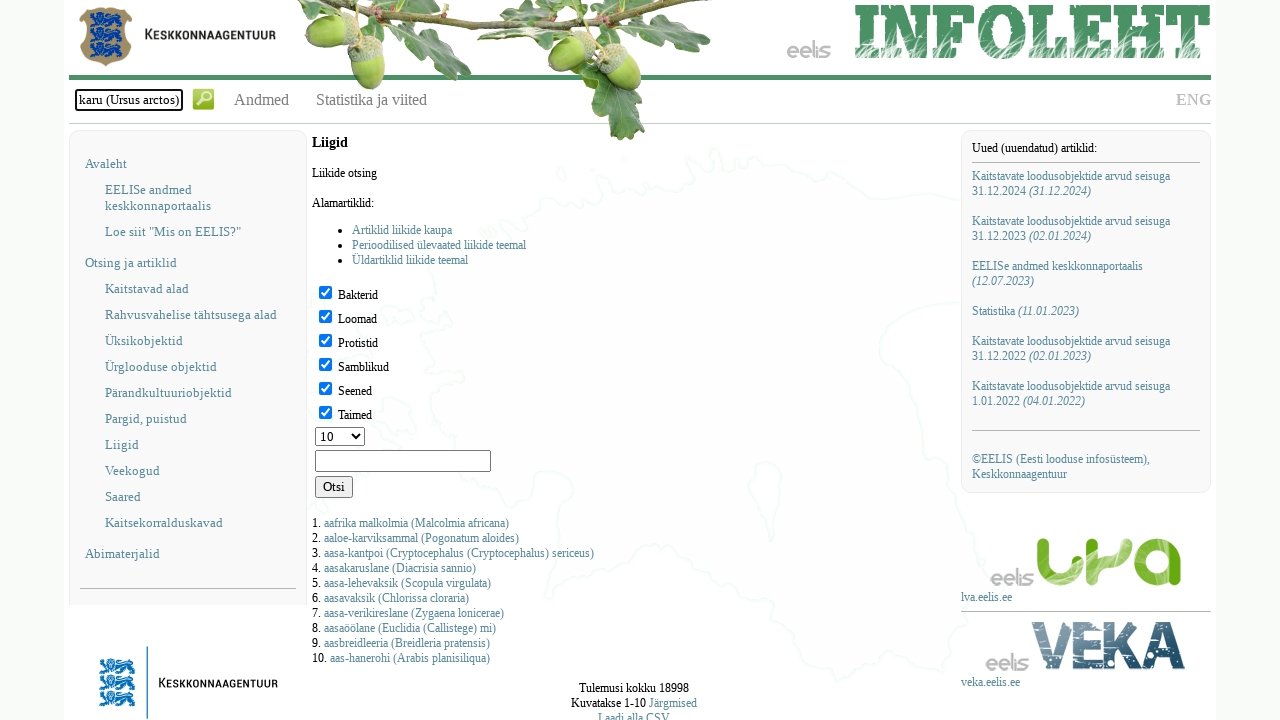

Clicked search button to submit the search at (204, 99) on input[type='image'][form='sNavSearchFormId']
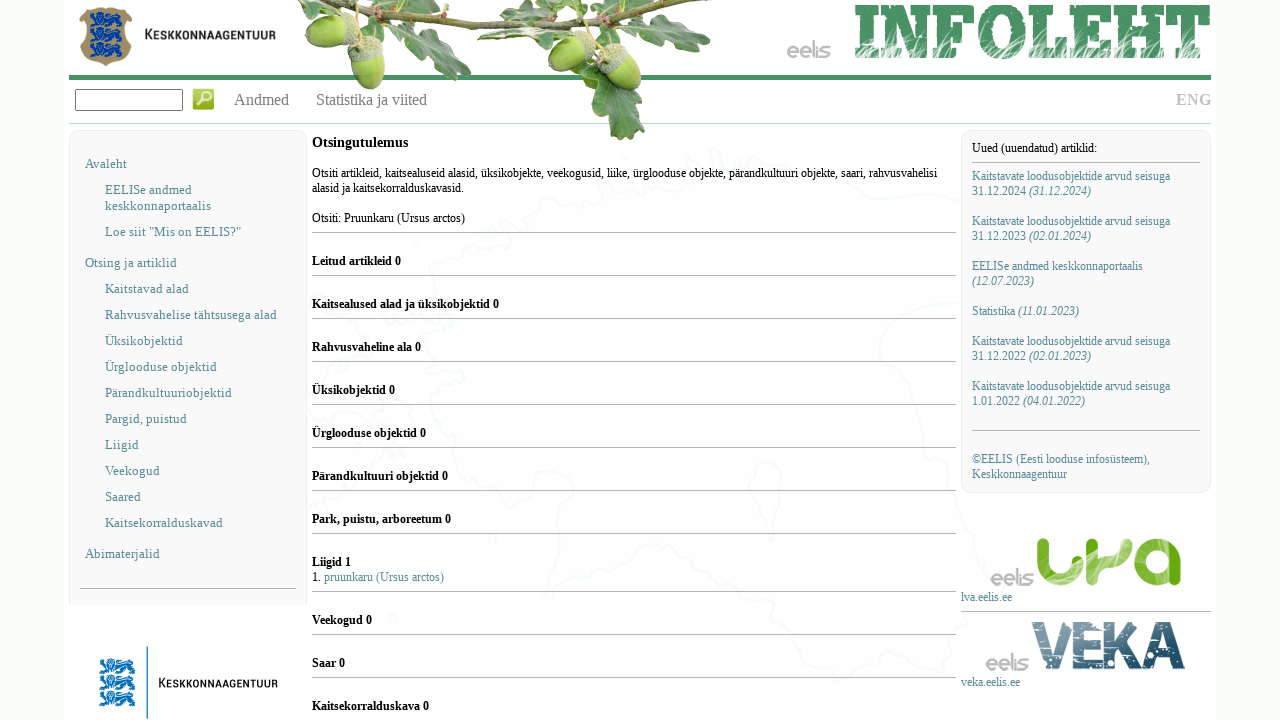

Search results loaded successfully
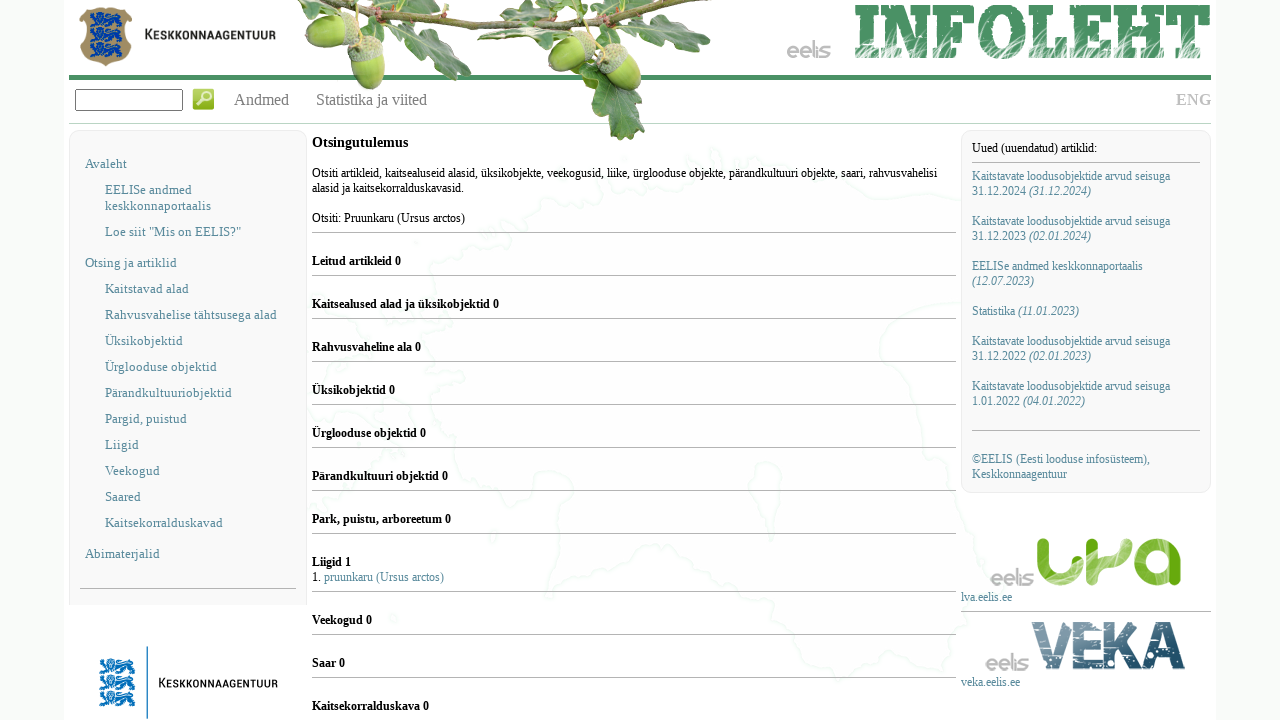

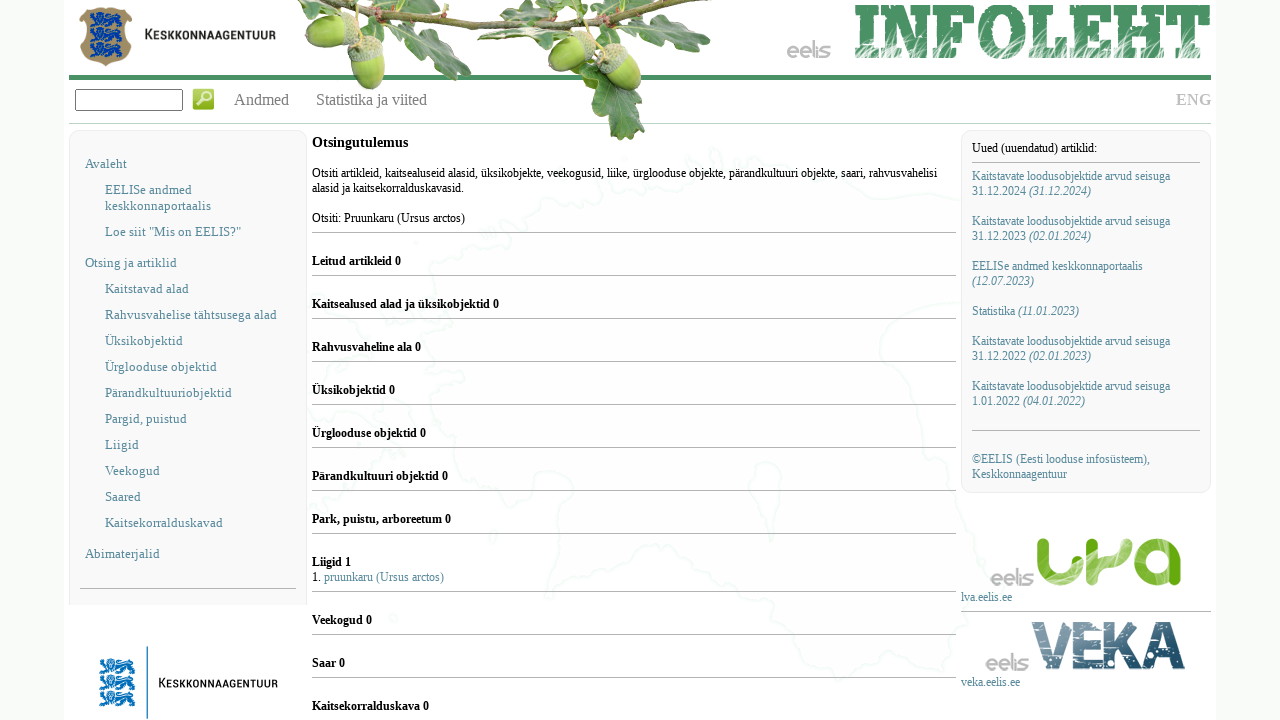